Navigates to Flipkart homepage and verifies the page loads successfully

Starting URL: https://www.flipkart.com

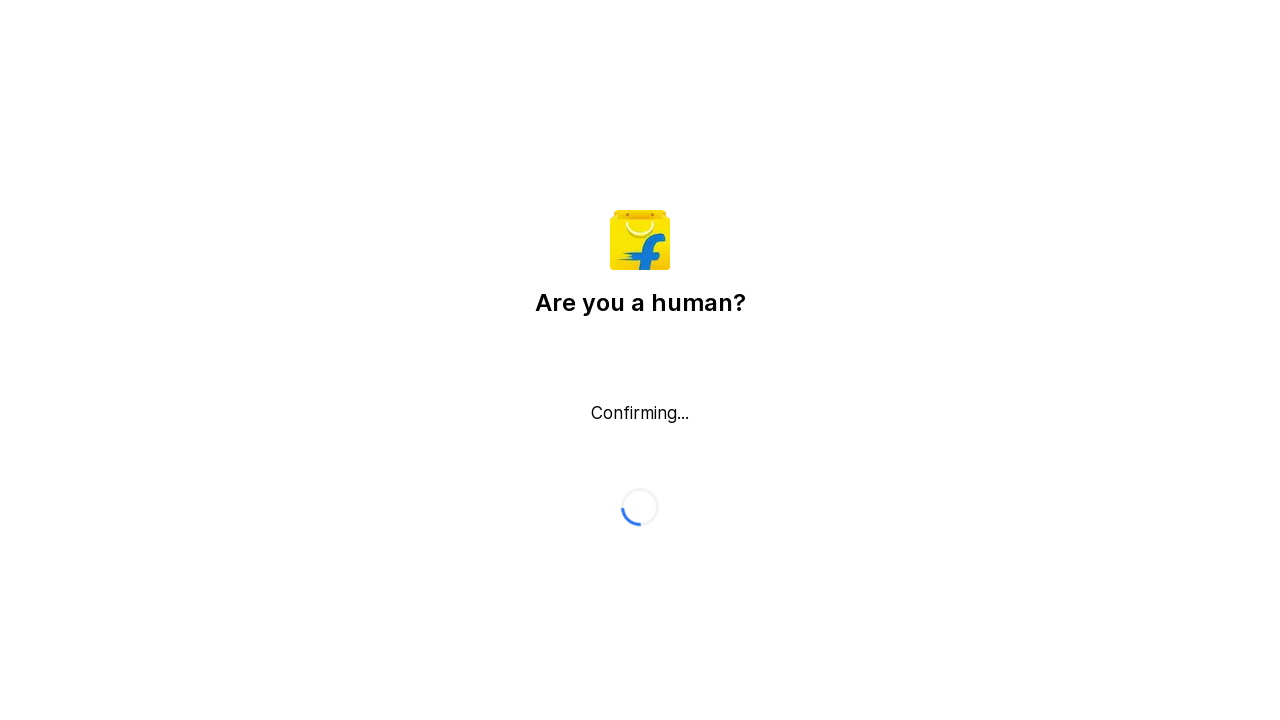

Waited for DOM content to load
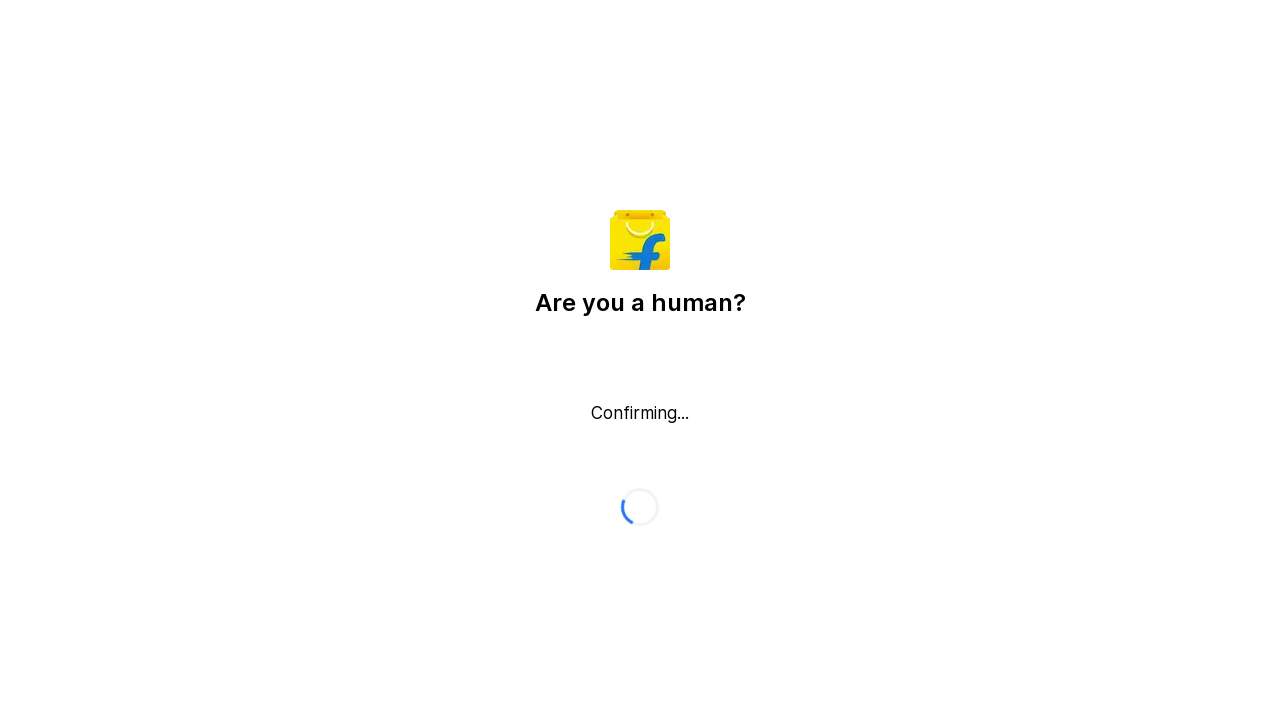

Verified body element is present on Flipkart homepage
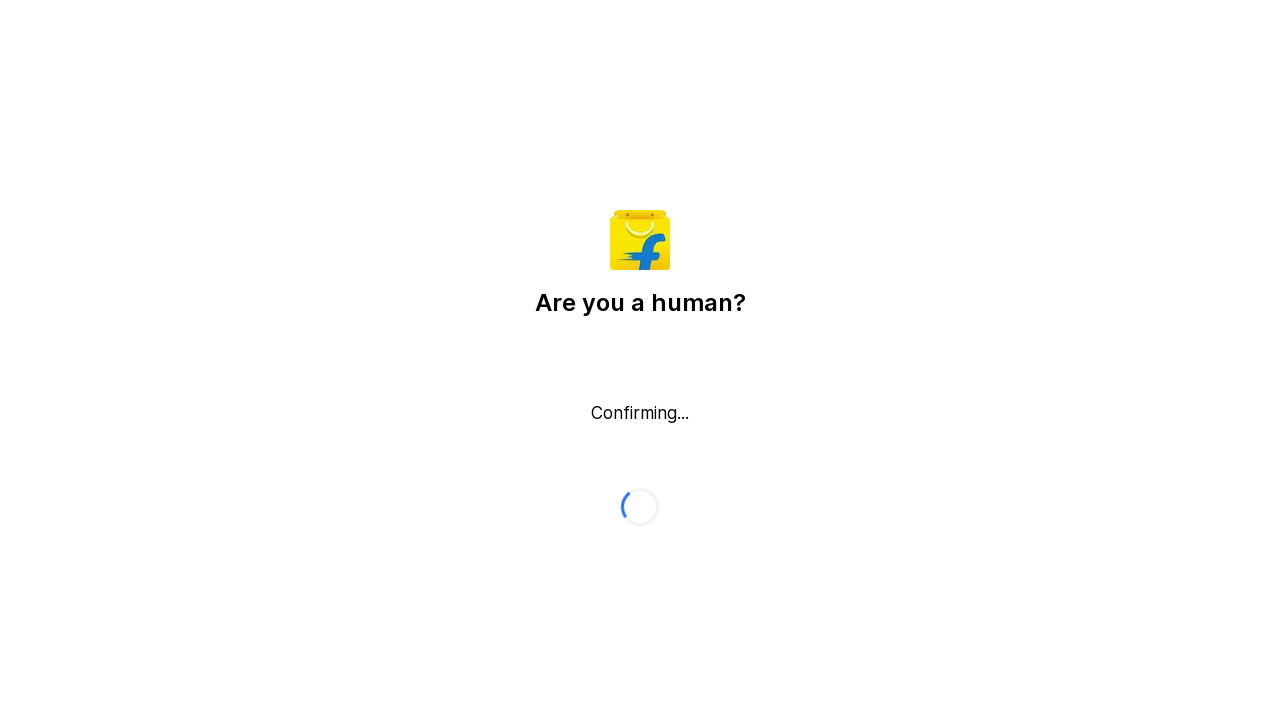

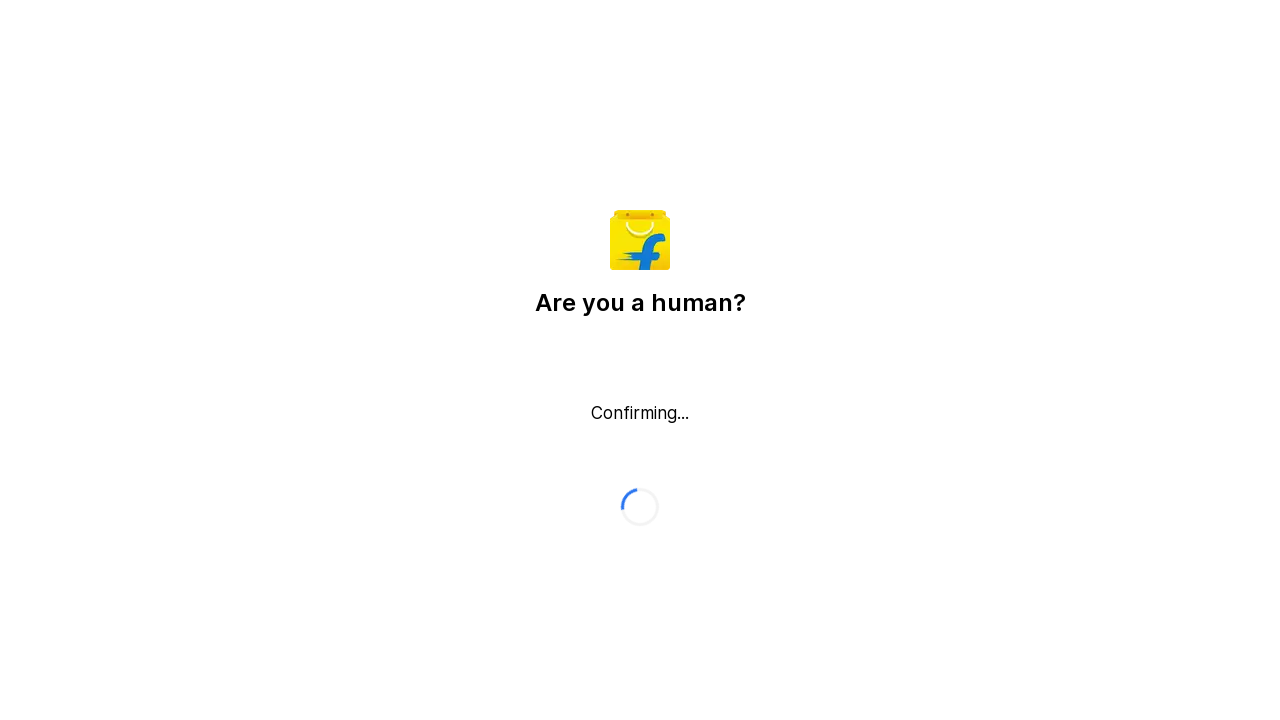